Tests API mocking functionality by intercepting a fruits API call, returning mock data with a Strawberry fruit, and verifying the mocked data appears on the page.

Starting URL: https://demo.playwright.dev/api-mocking

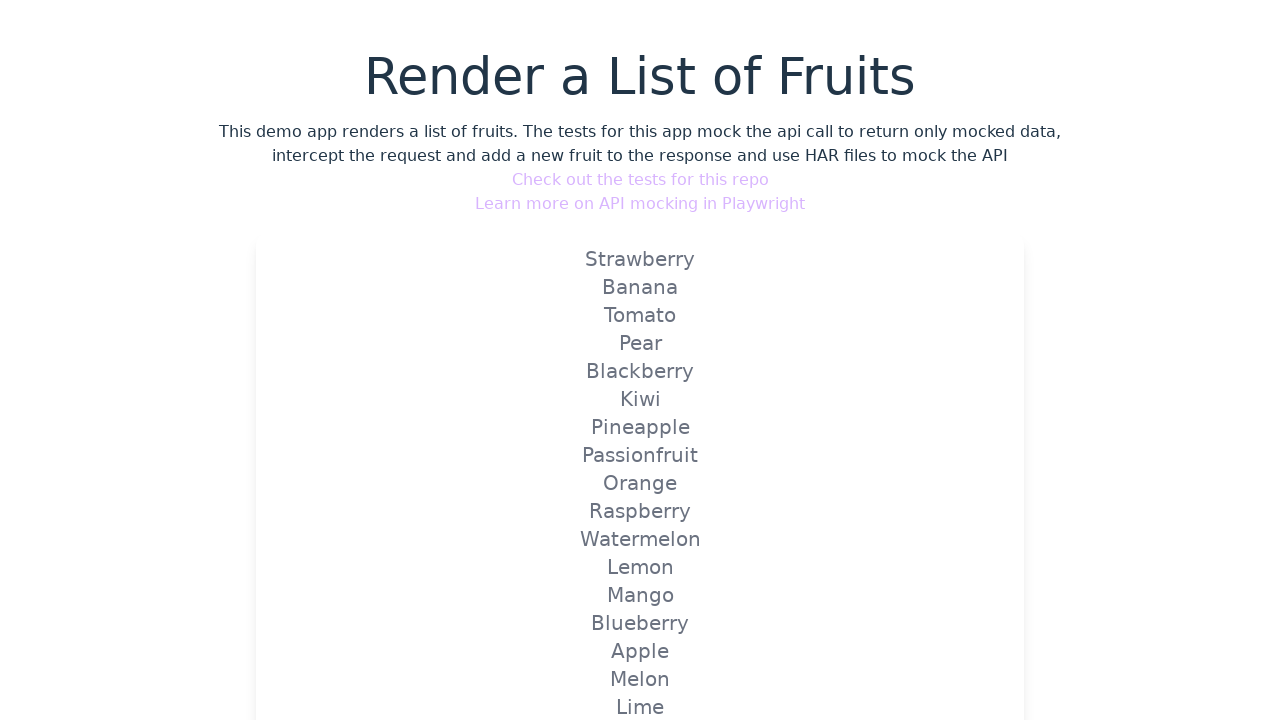

Set up route mock for fruits API to return Strawberry fruit data
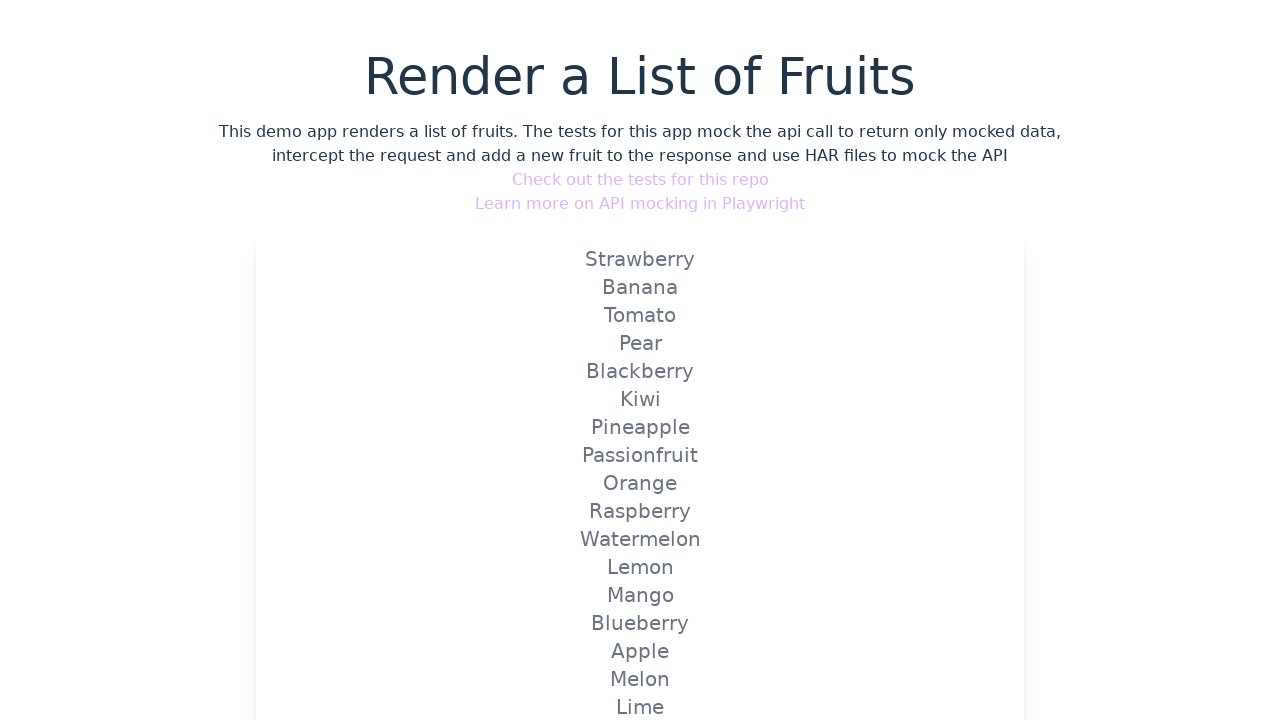

Reloaded page to trigger the mocked API call
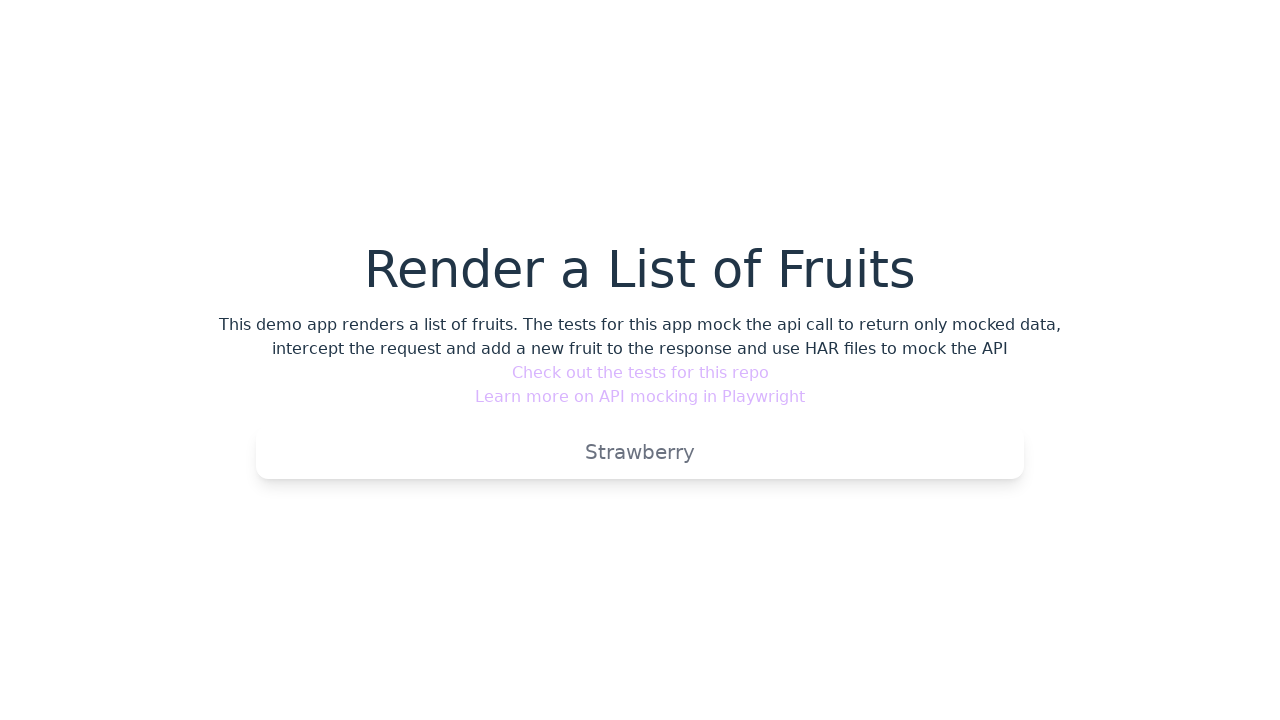

Verified that mocked Strawberry fruit is displayed on the page
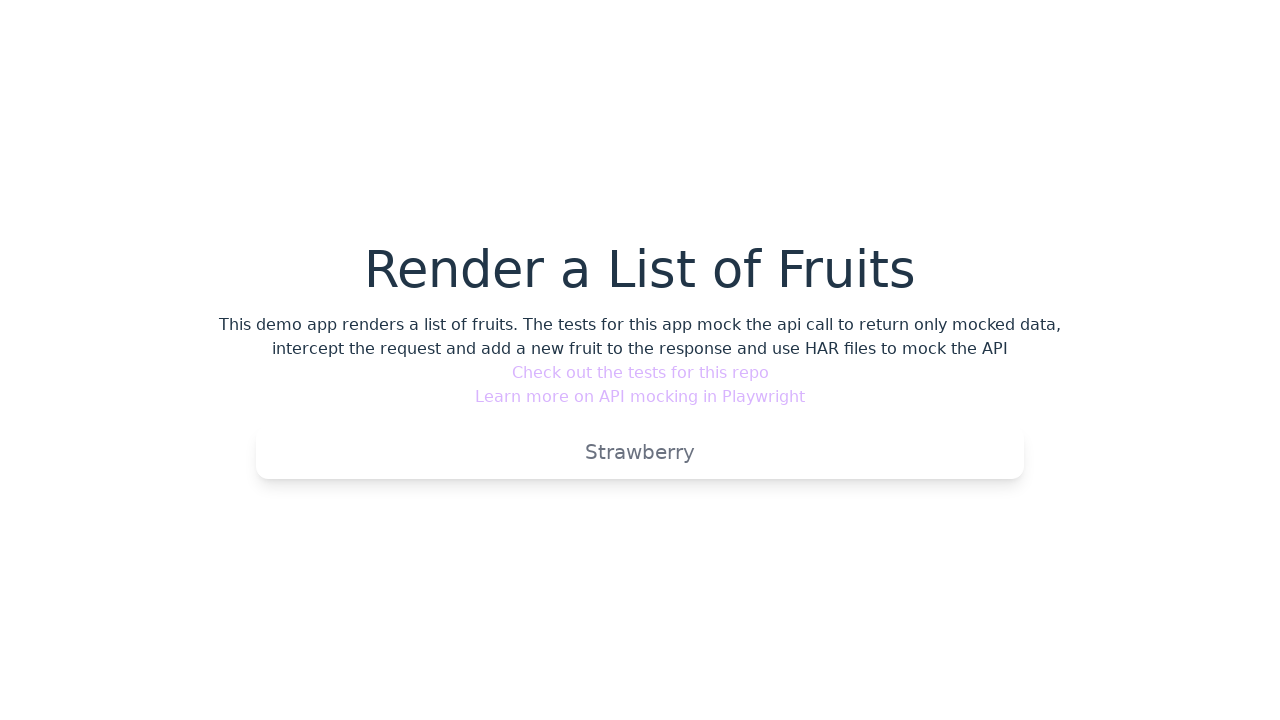

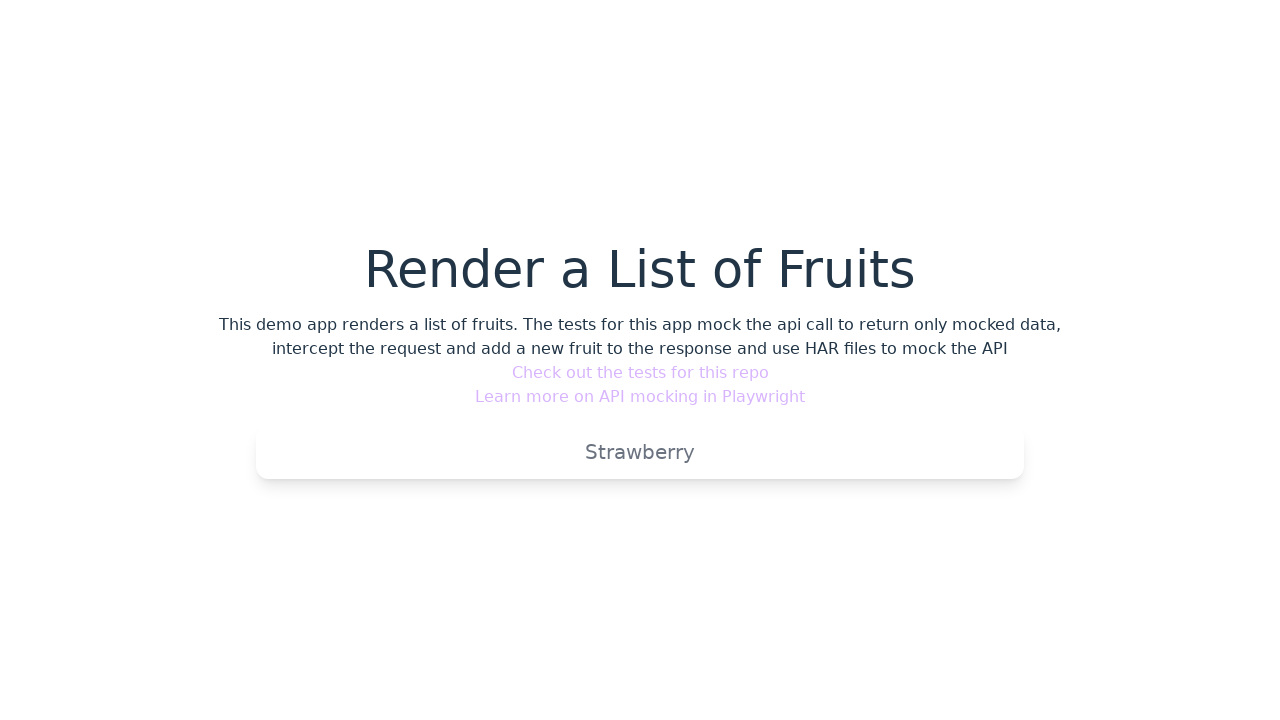